Tests simple JavaScript alert handling by clicking a button to trigger the alert, verifying the alert text, and accepting it

Starting URL: https://training-support.net/webelements/alerts

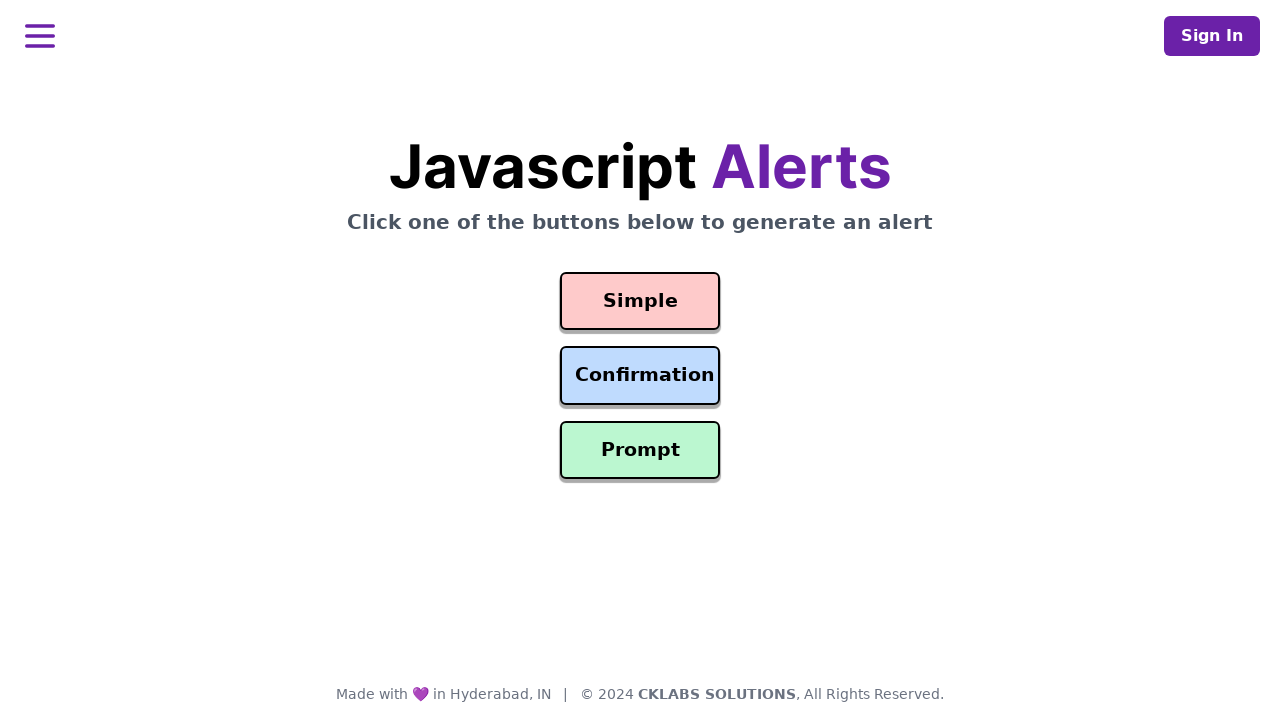

Clicked button to trigger simple alert at (640, 301) on #simple
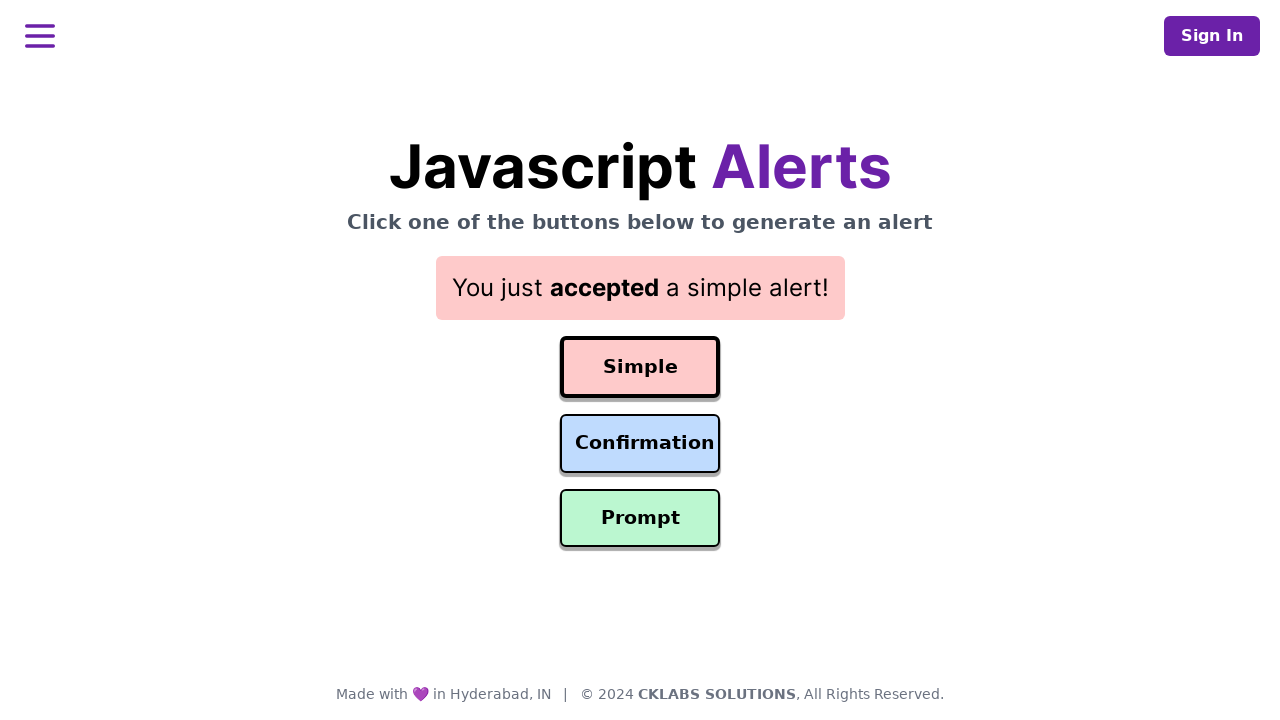

Set up dialog handler to accept alert
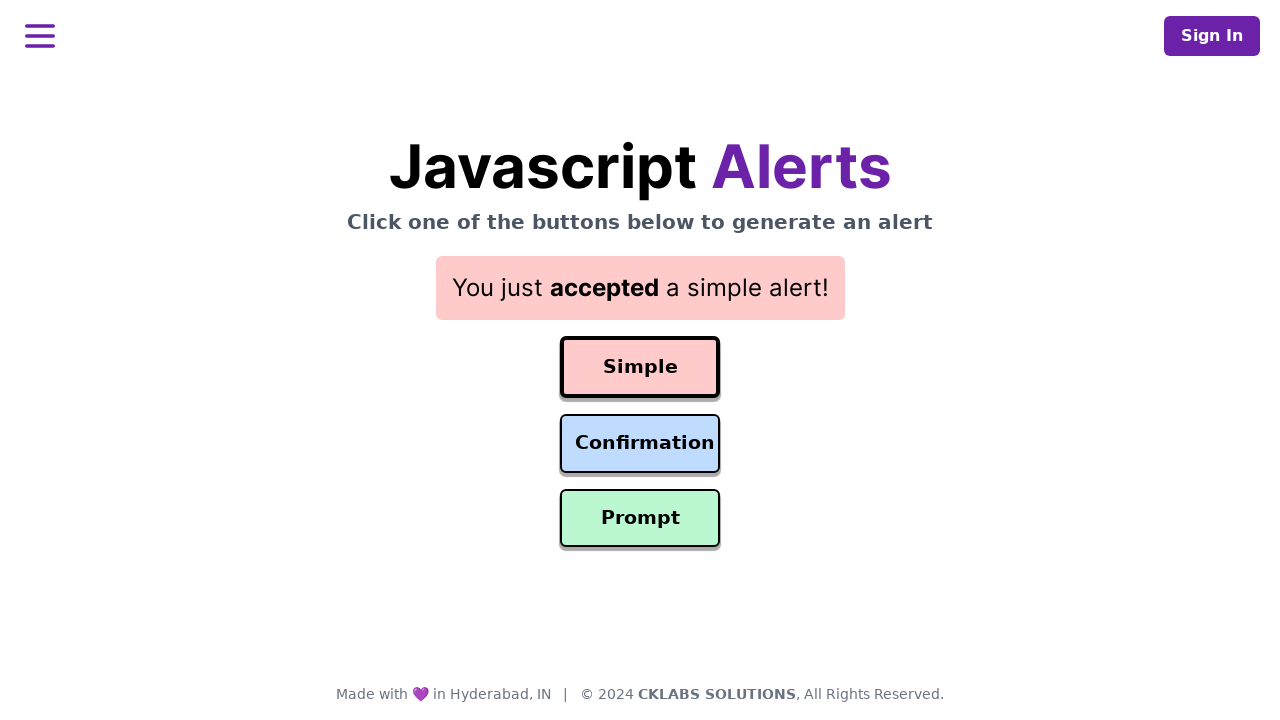

Waited for alert to be handled
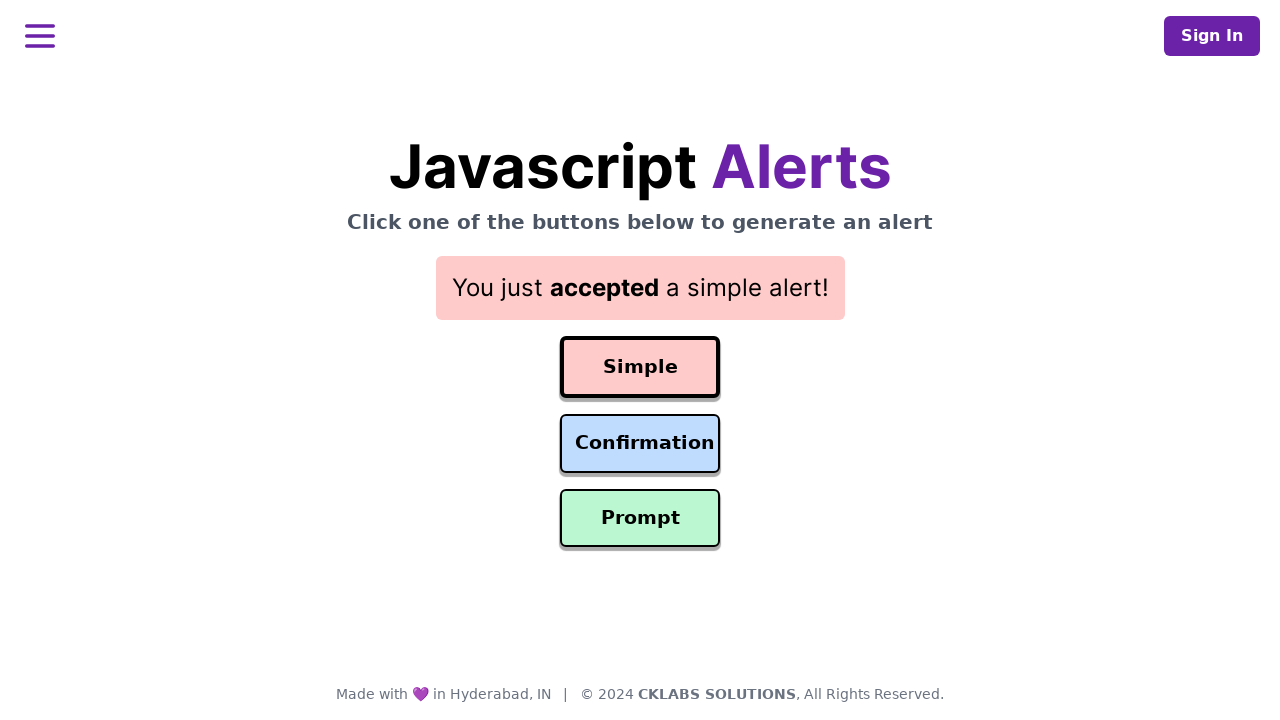

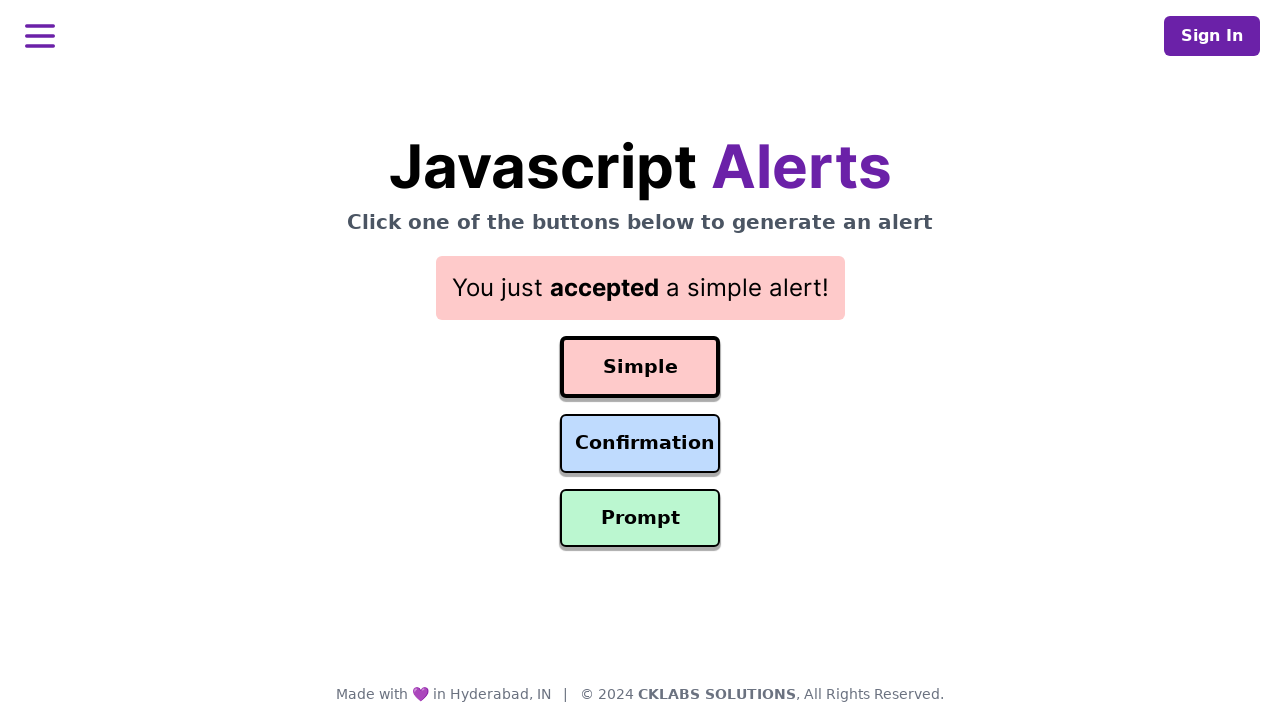